Tests form filling functionality by entering text into multiple form control fields

Starting URL: https://formy-project.herokuapp.com/form

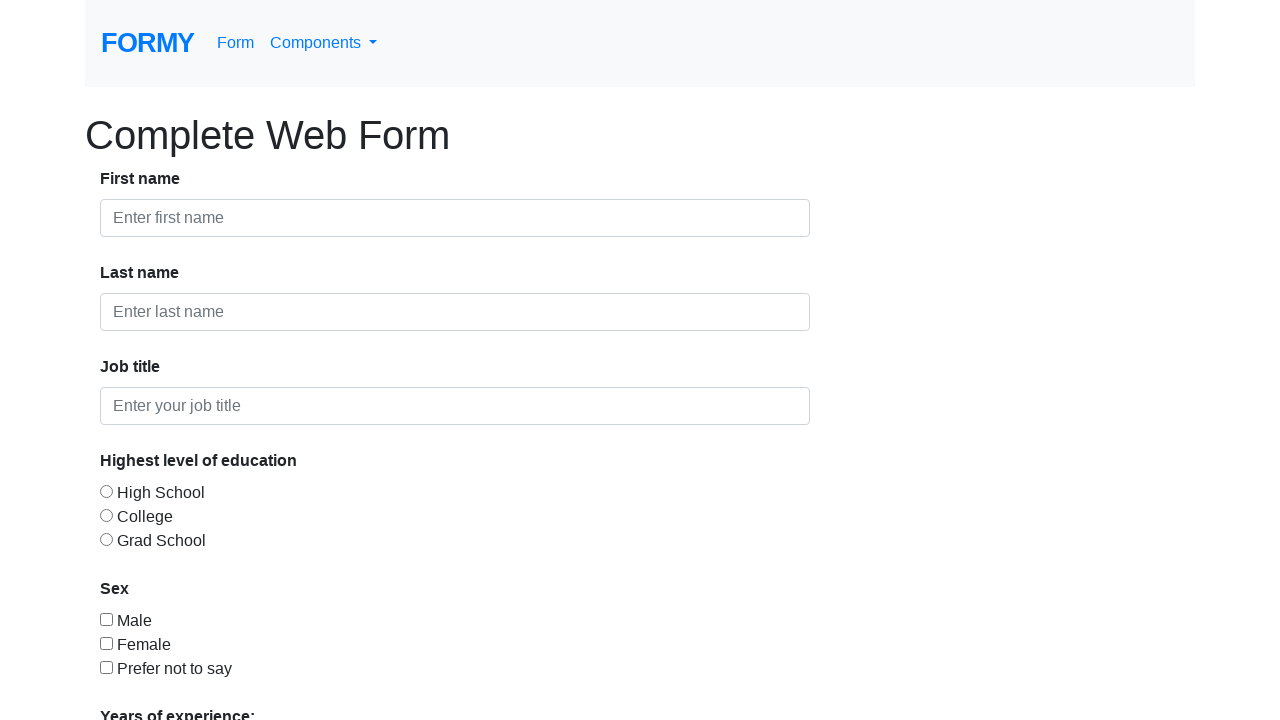

Filled first form control field with 'Test' on .form-control >> nth=0
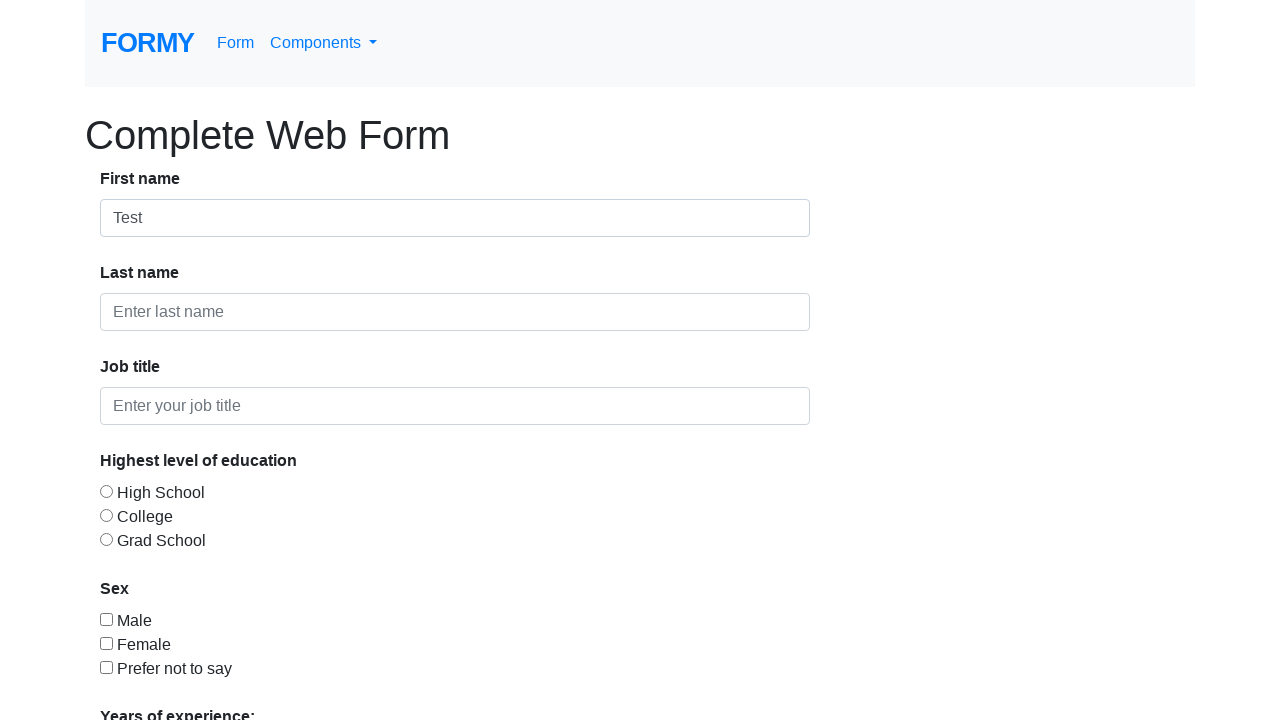

Filled second form control field with 'Test1' on .form-control >> nth=1
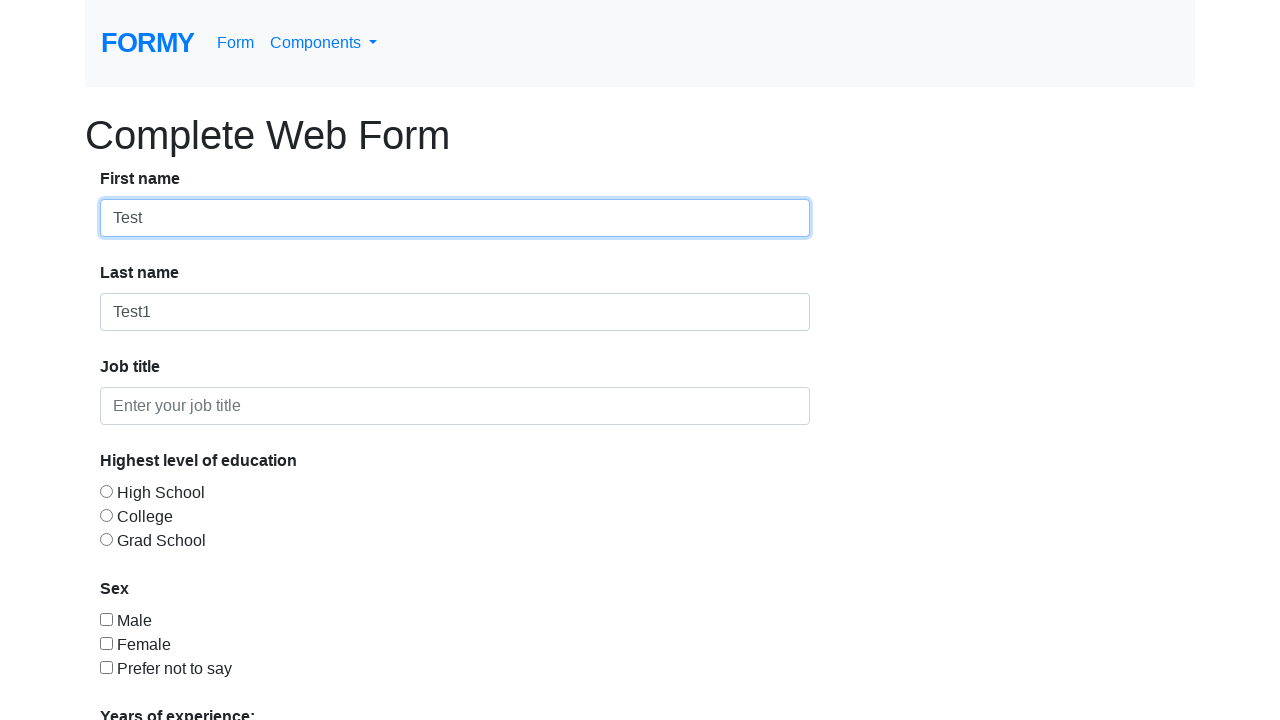

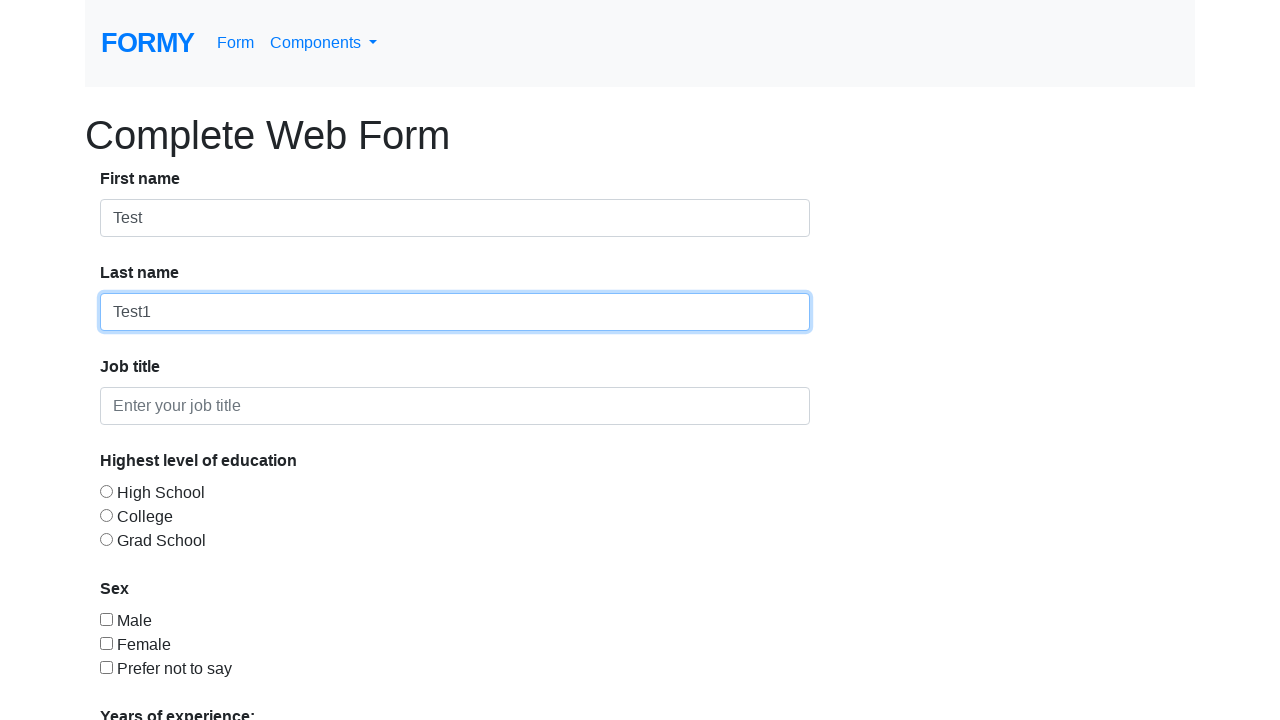